Navigates to Google Play Store movies page and scrolls to the bottom repeatedly until all content is loaded

Starting URL: https://play.google.com/store/movies/top

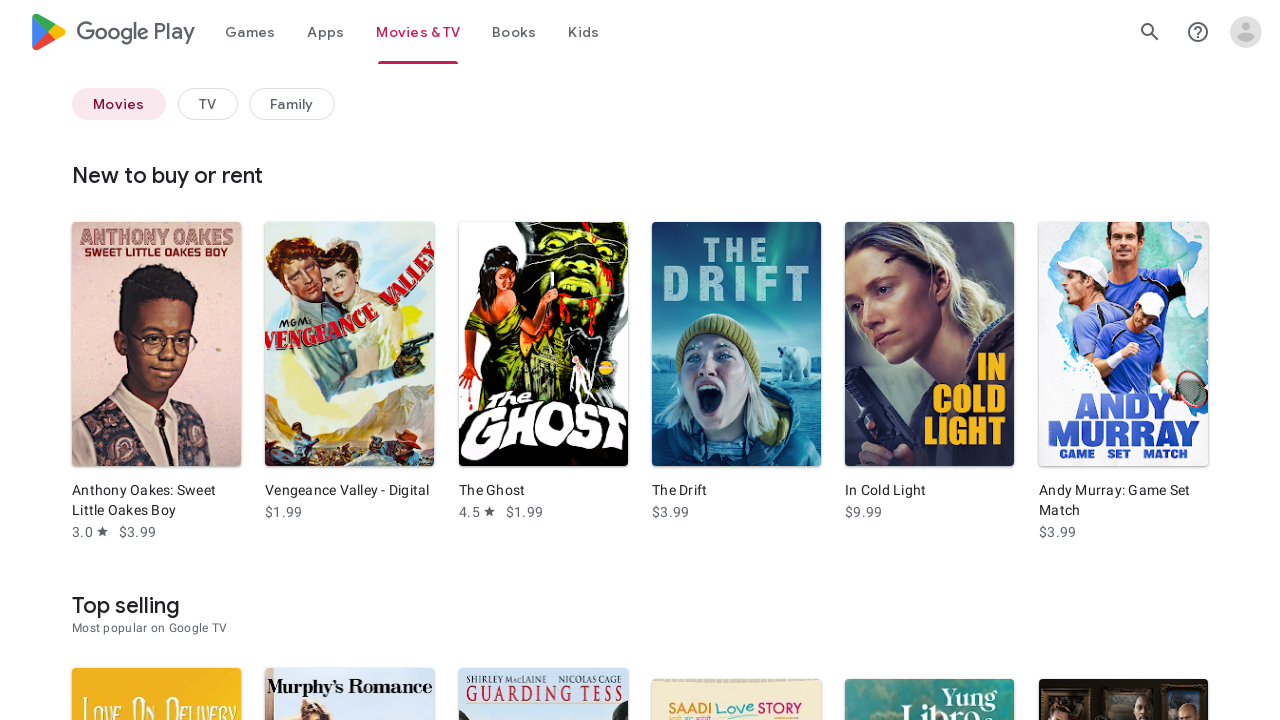

Retrieved initial scroll height of Google Play Store movies page
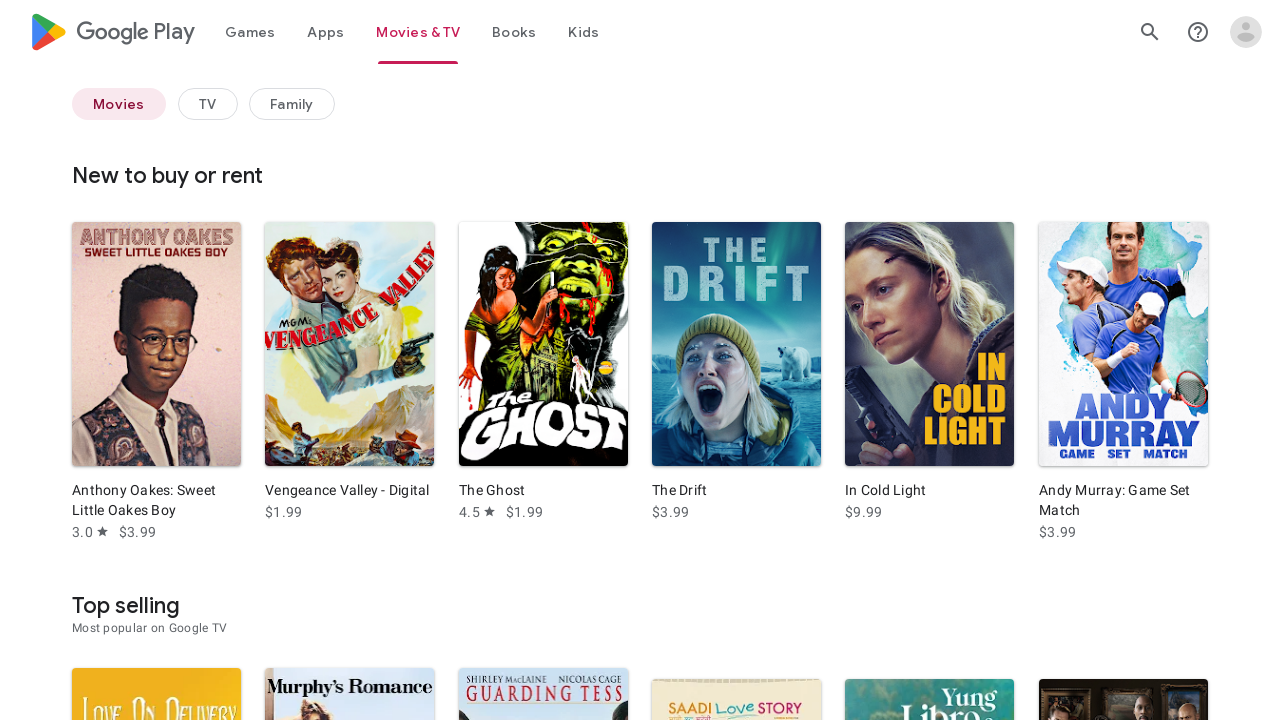

Scrolled to bottom of page (scroll attempt 1)
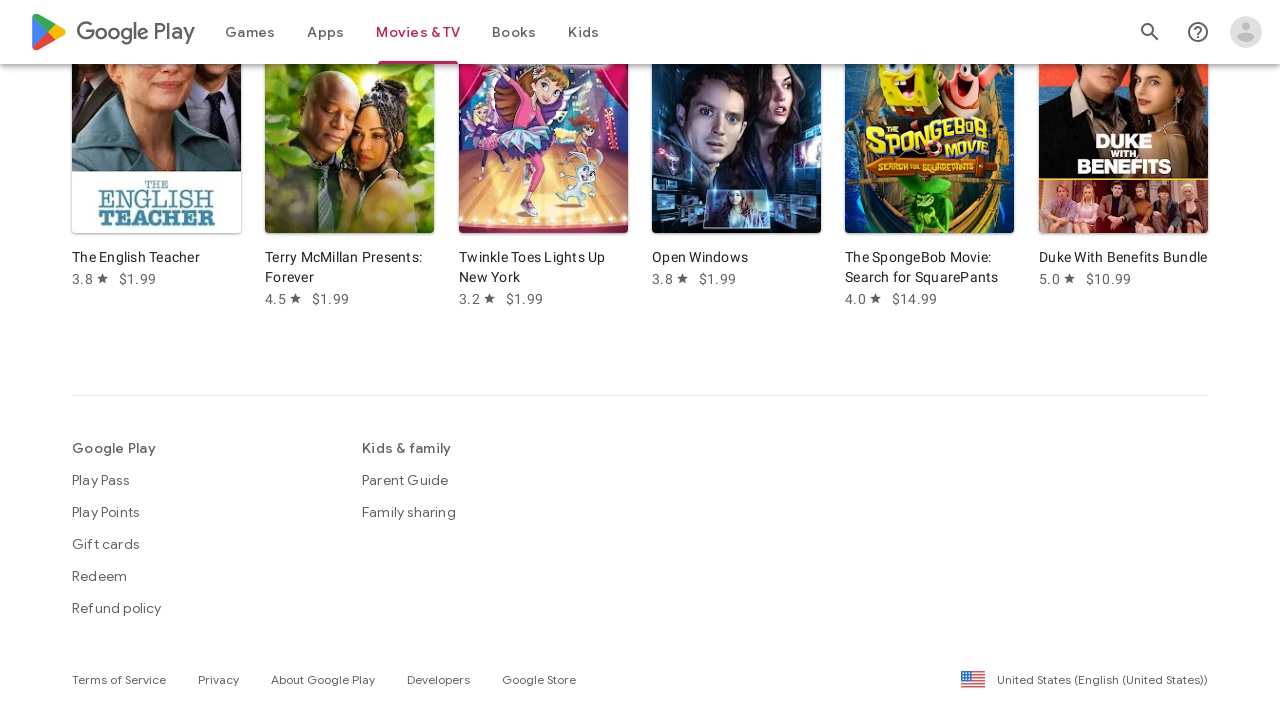

Waited 2 seconds for new content to load
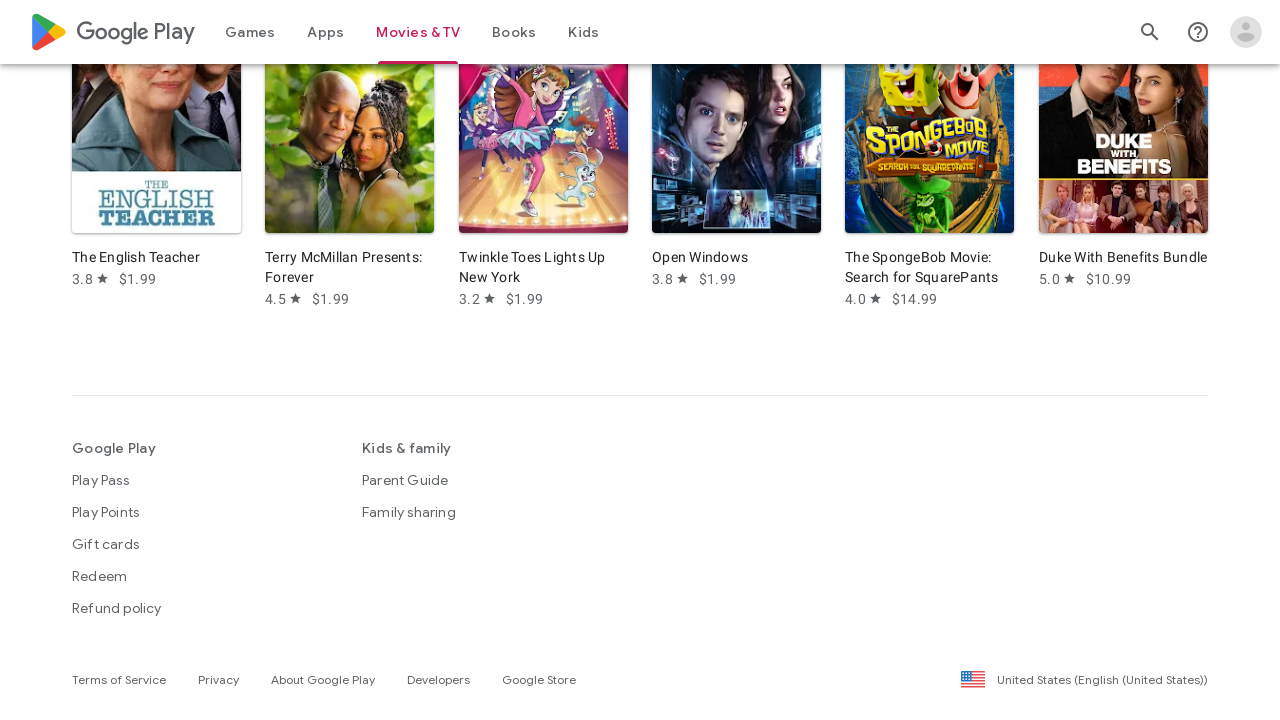

Checked current scroll height: 2815
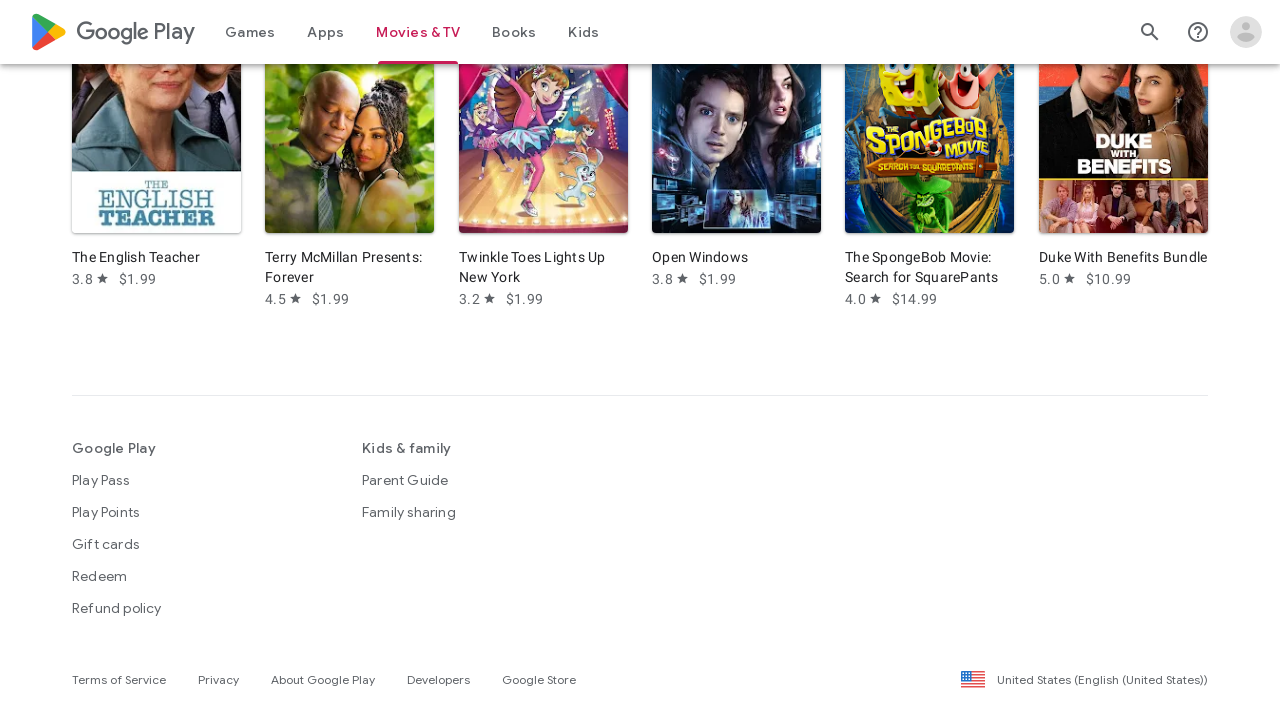

No new content loaded - reached end of page
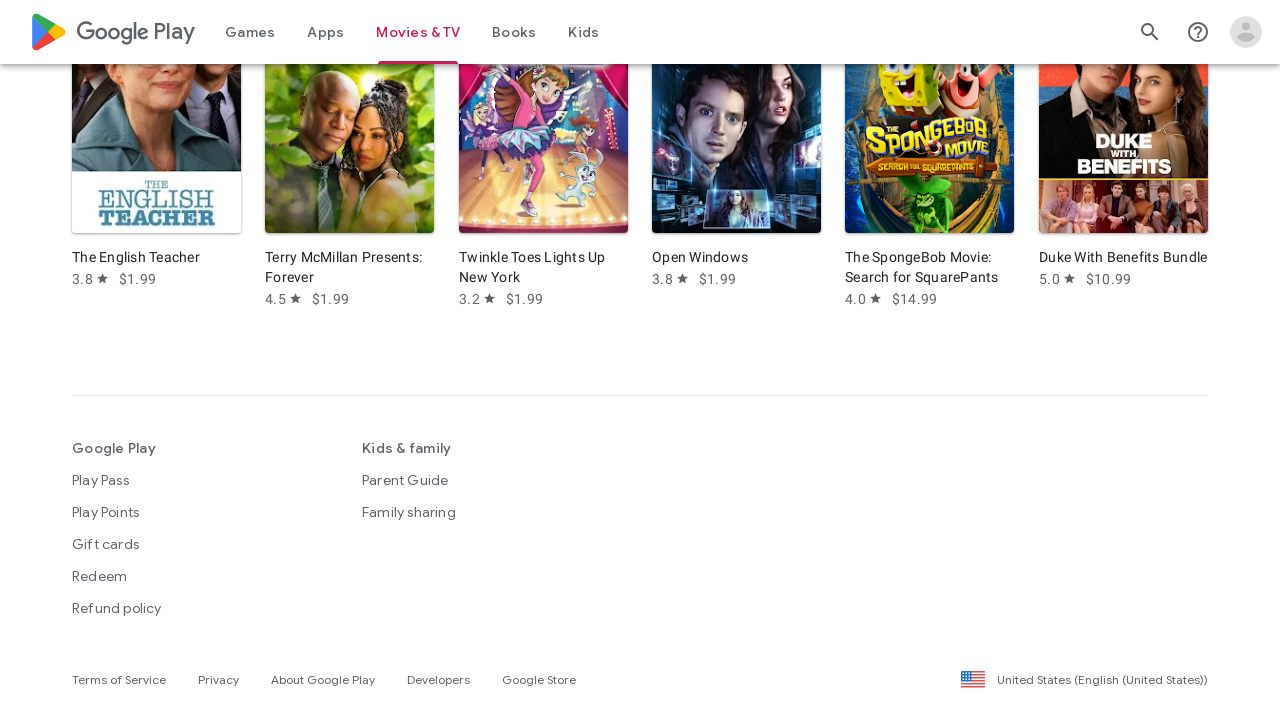

Final wait of 3 seconds to ensure all content is fully rendered
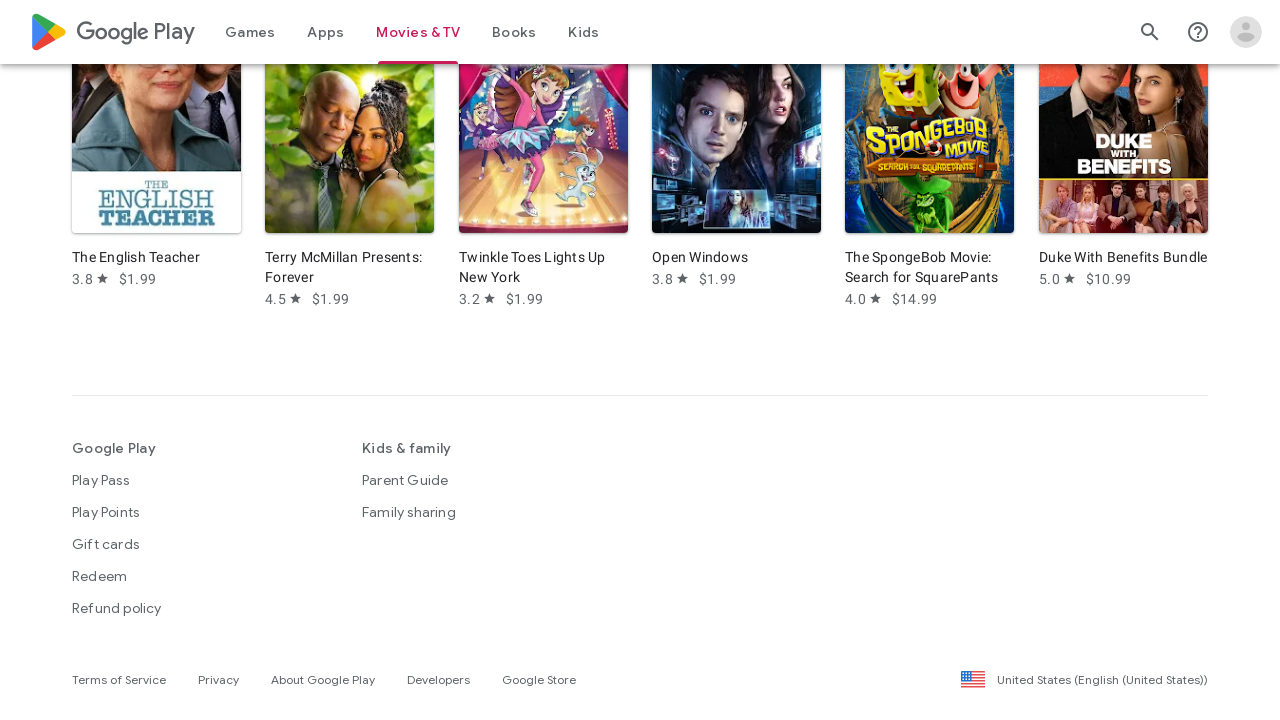

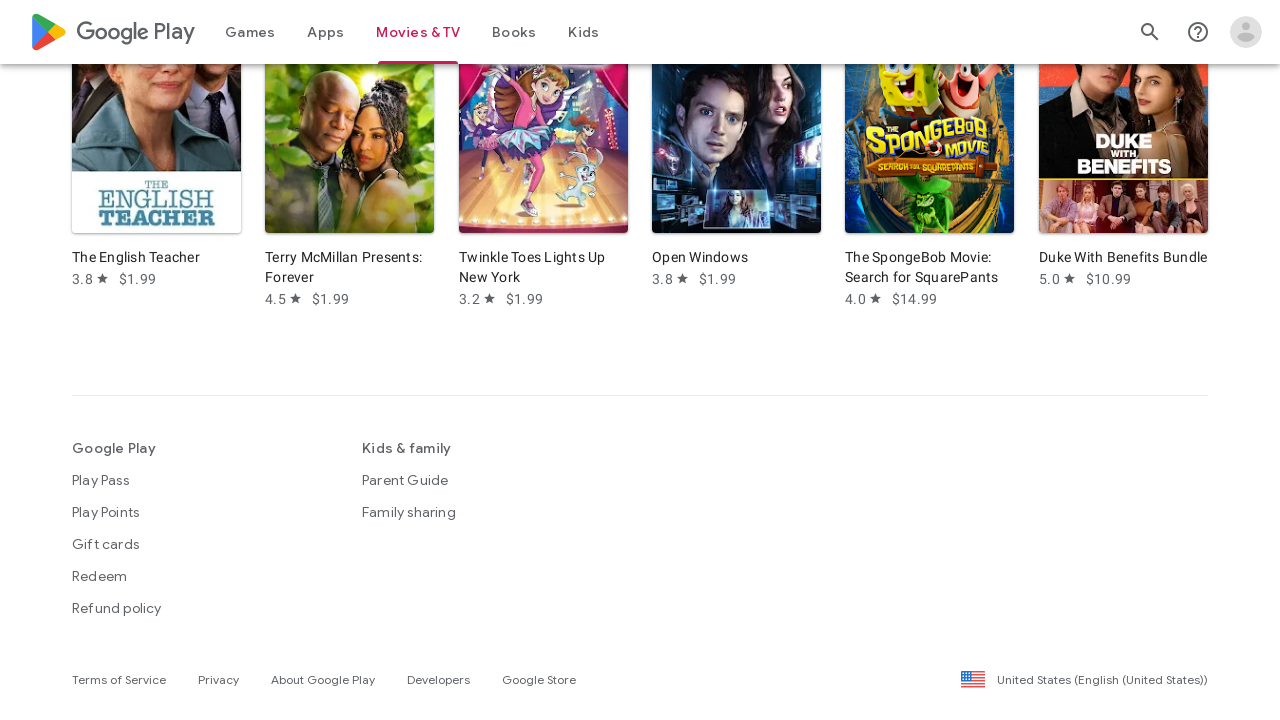